Tests simple JavaScript alert by clicking button and verifying the result message

Starting URL: https://the-internet.herokuapp.com/javascript_alerts

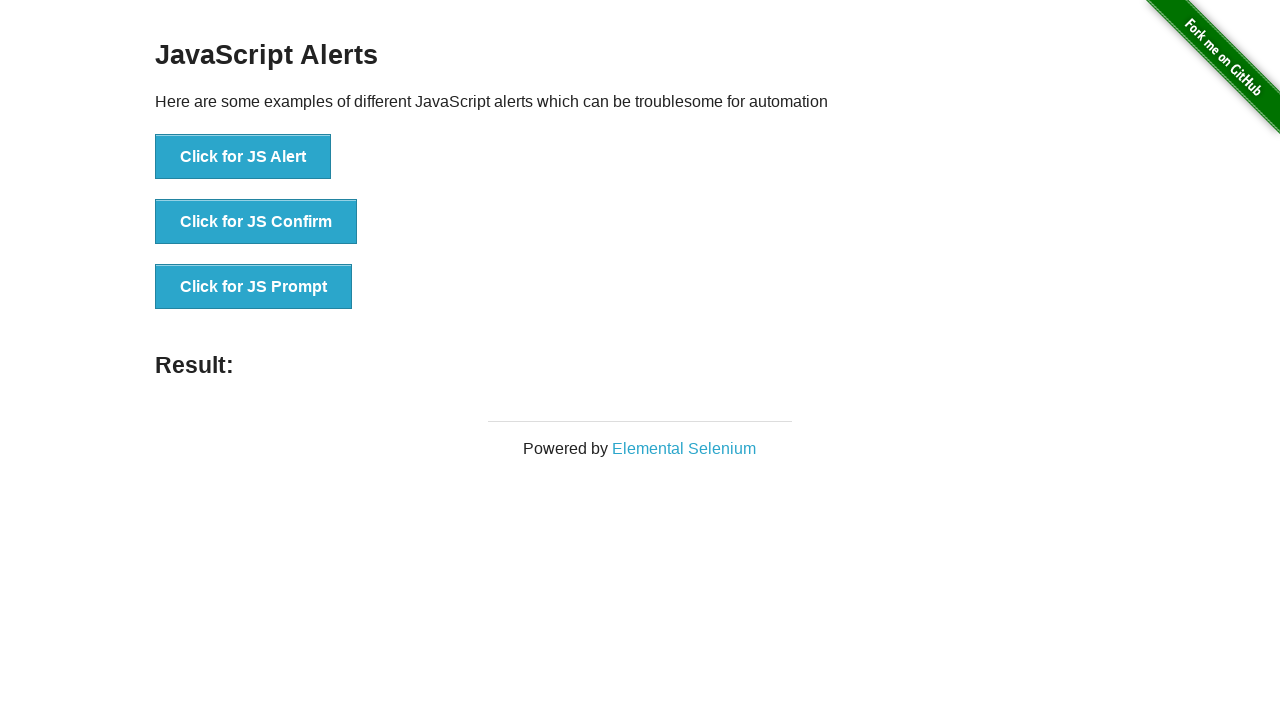

Clicked button to trigger simple JavaScript alert at (243, 157) on [onclick='jsAlert()']
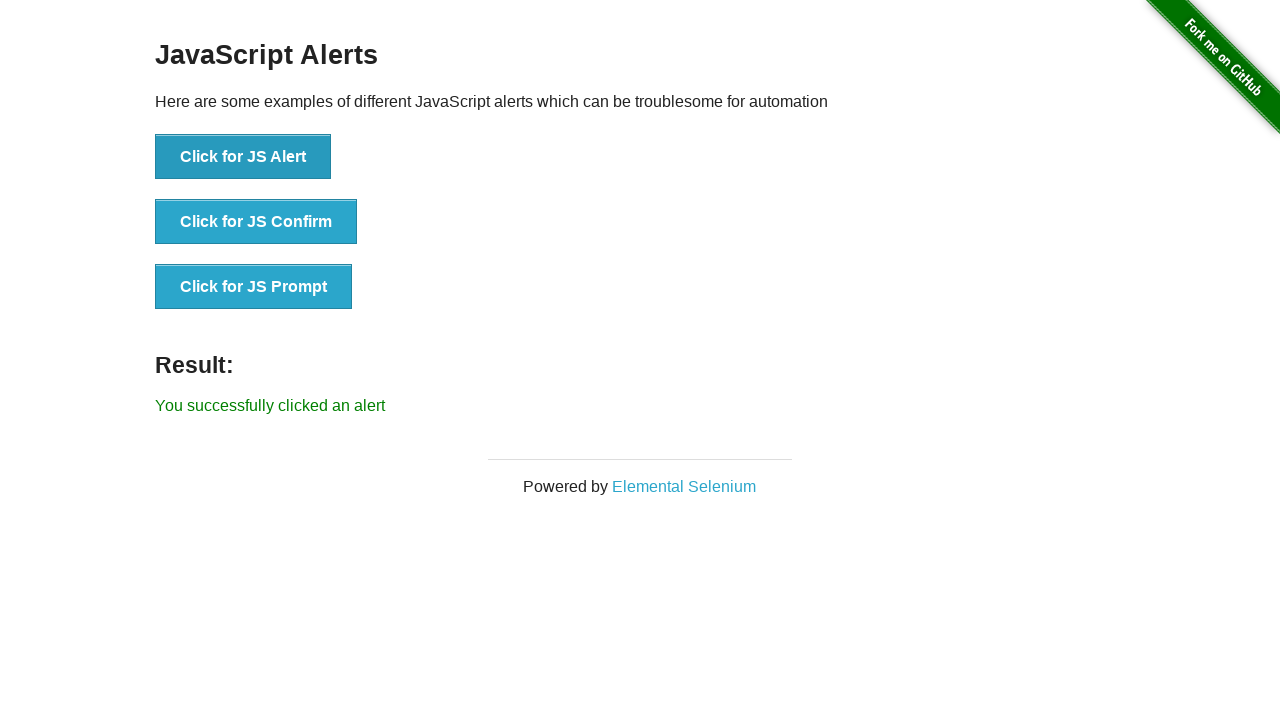

Set up dialog handler to accept the alert
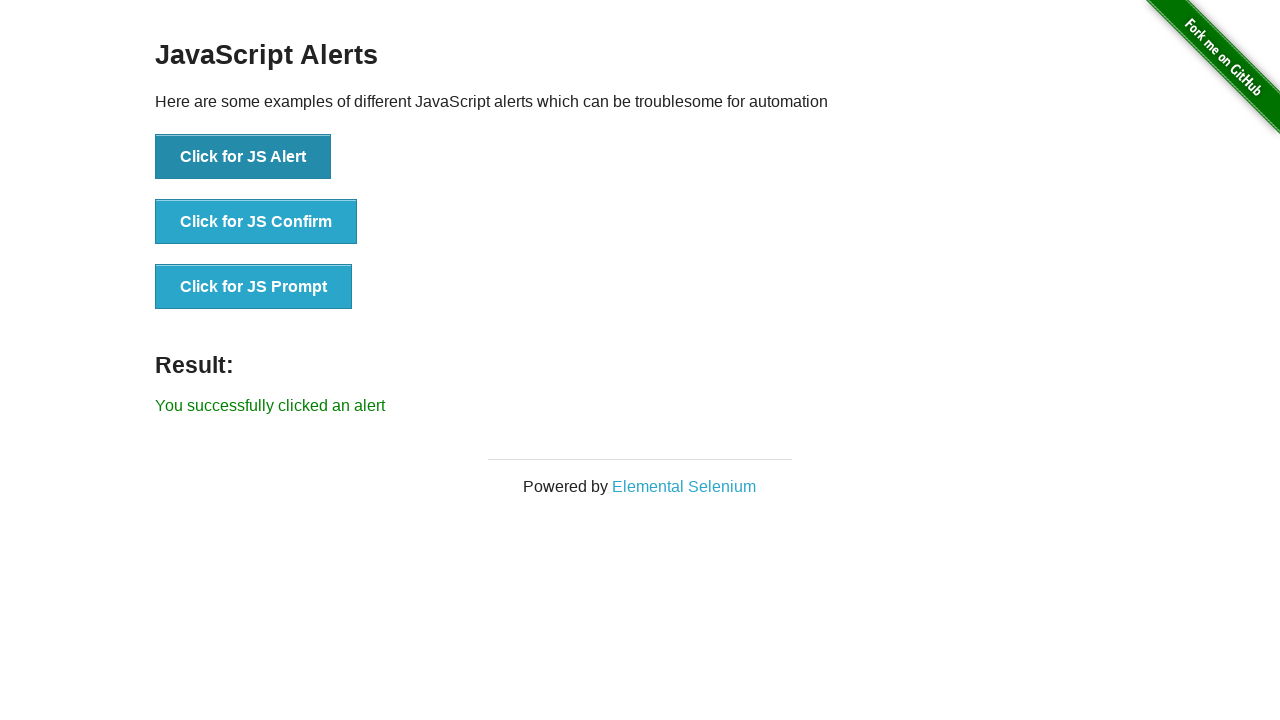

Result message element loaded after accepting alert
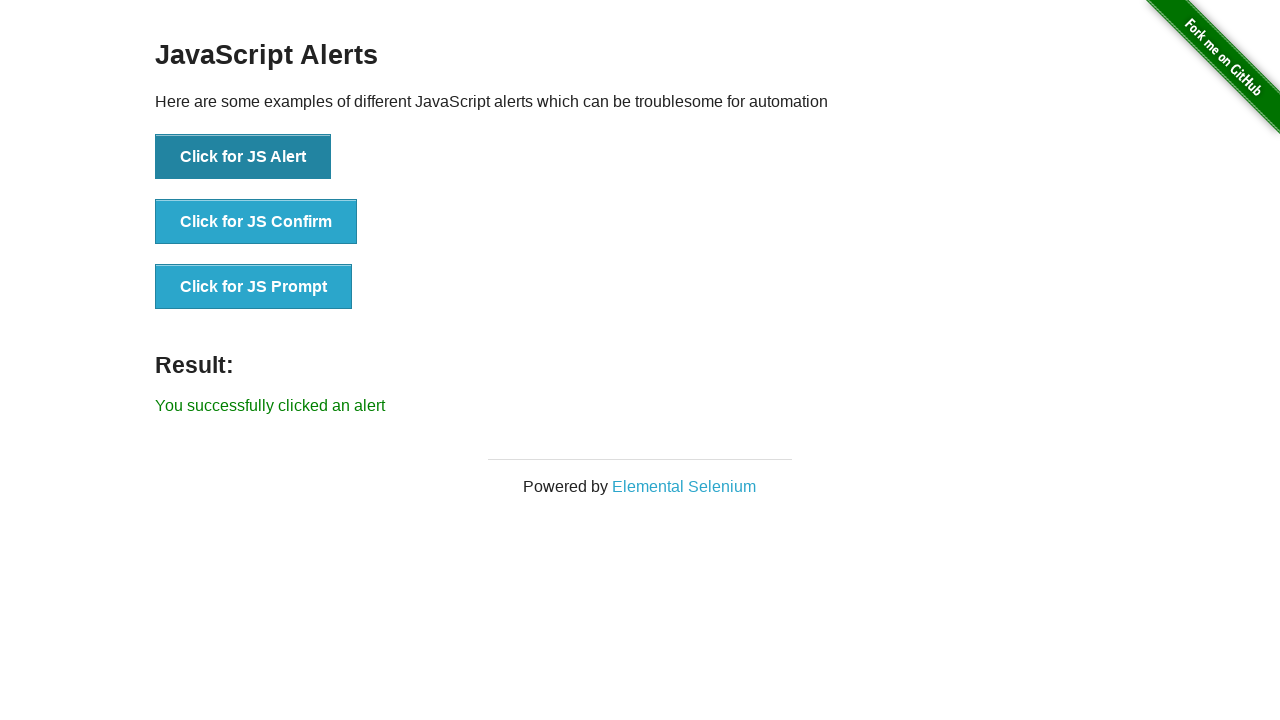

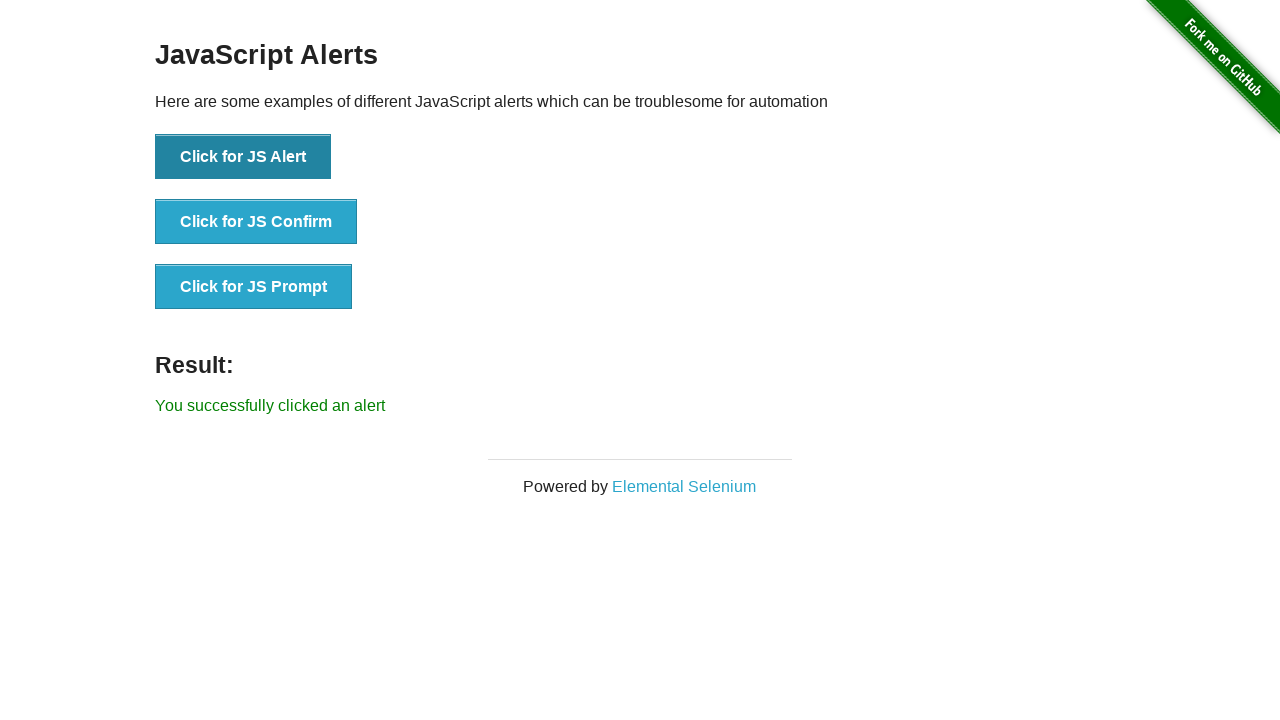